Tests clicking on a simple link element on the DemoQA links practice page

Starting URL: https://demoqa.com/links

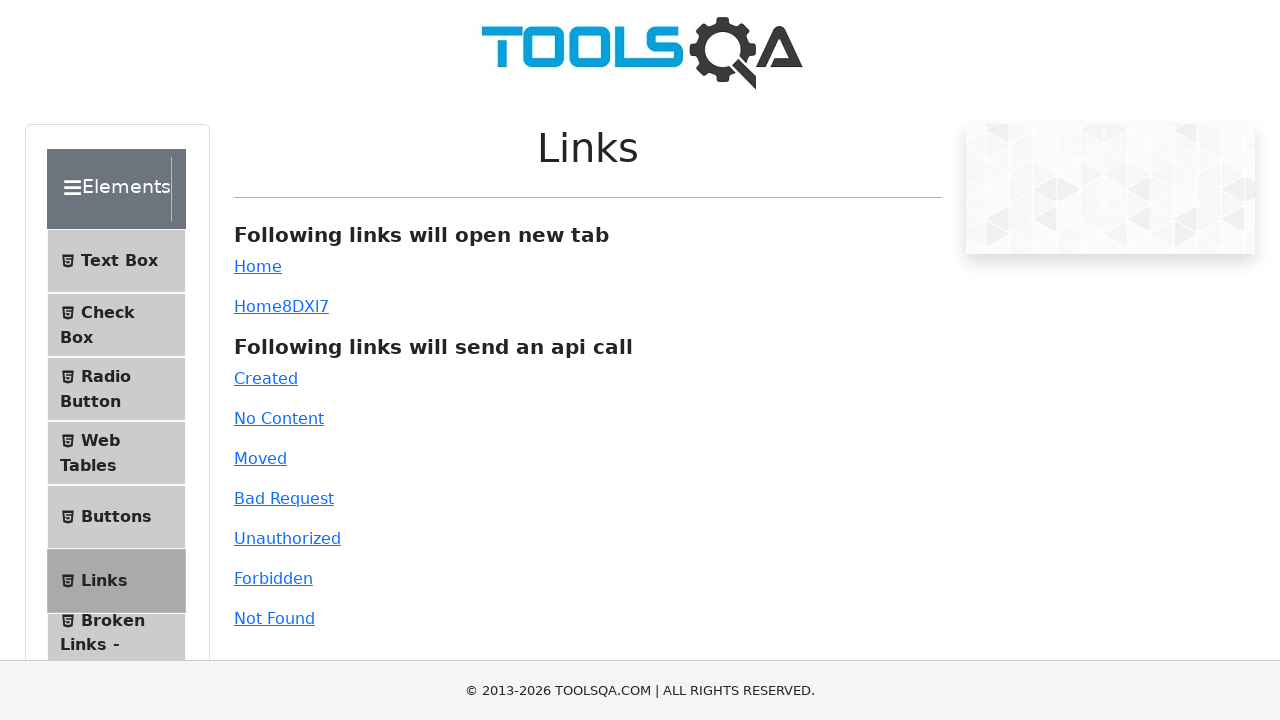

Clicked on the simple link element at (258, 266) on #simpleLink
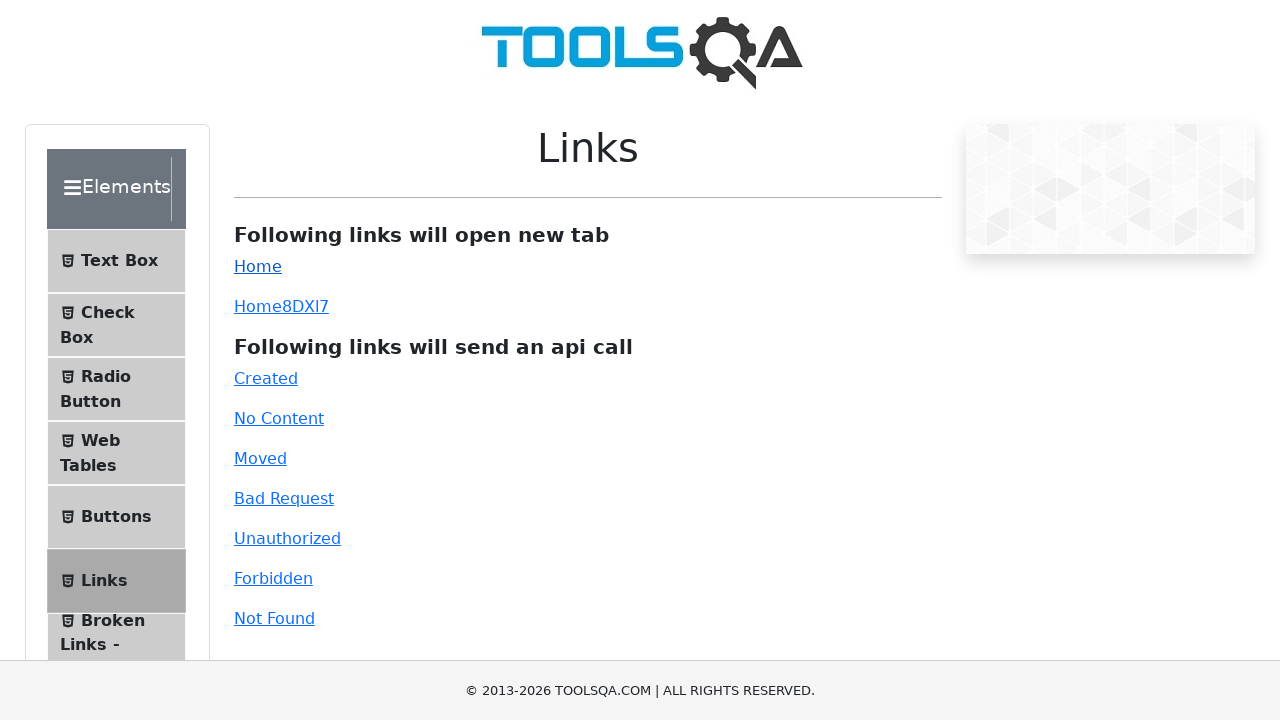

Waited 2 seconds for navigation or new tab to open
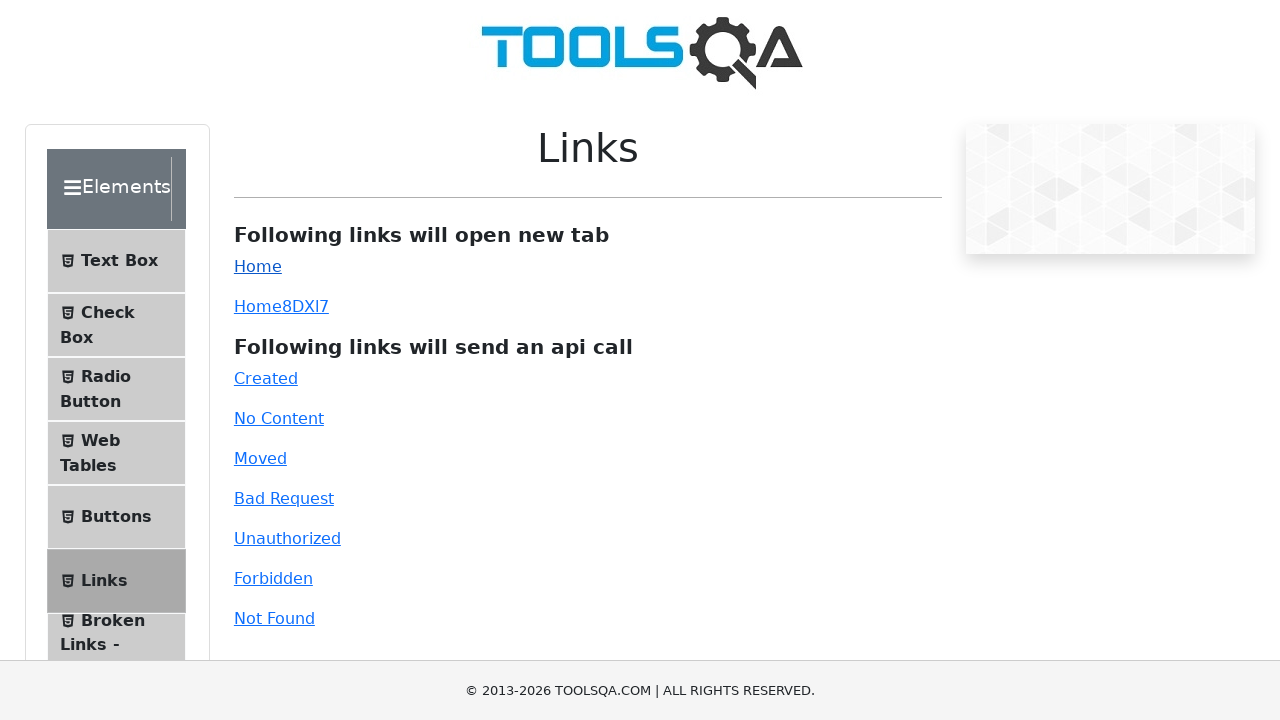

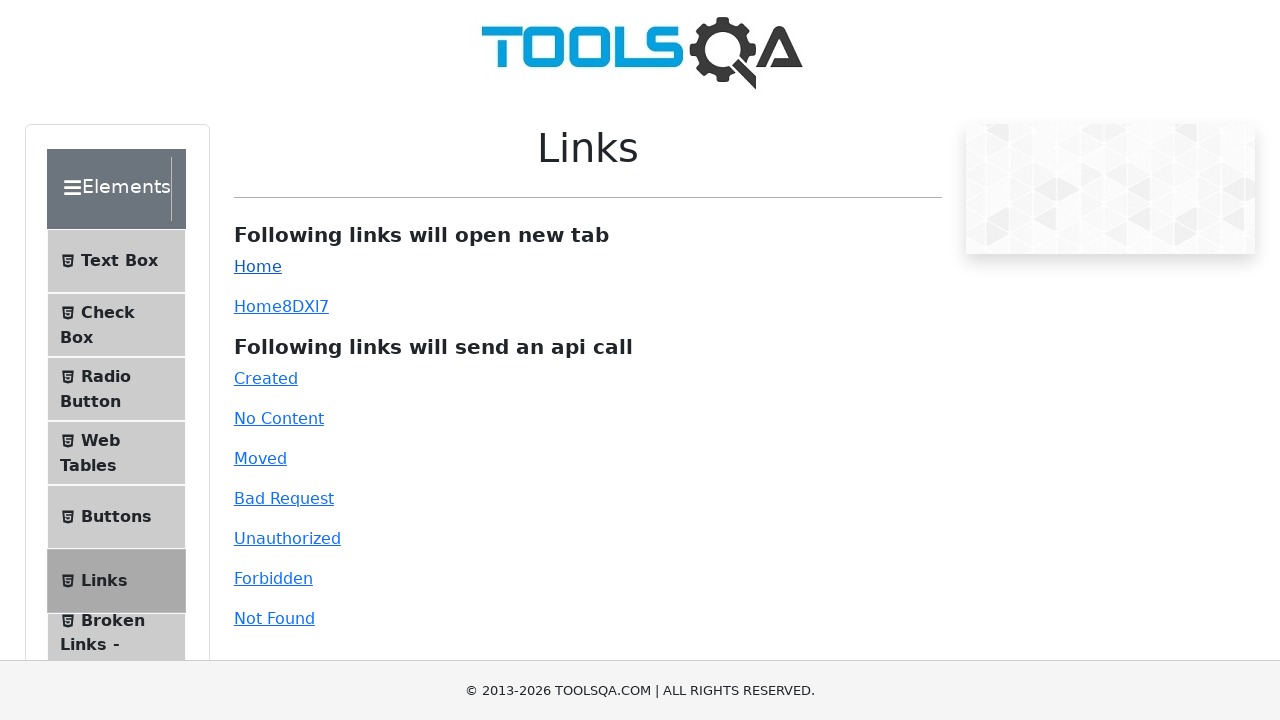